Tests adding a todo item to the TodoMVC React application by entering text and verifying it appears in the todo list

Starting URL: https://todomvc.com/examples/react/dist/#/

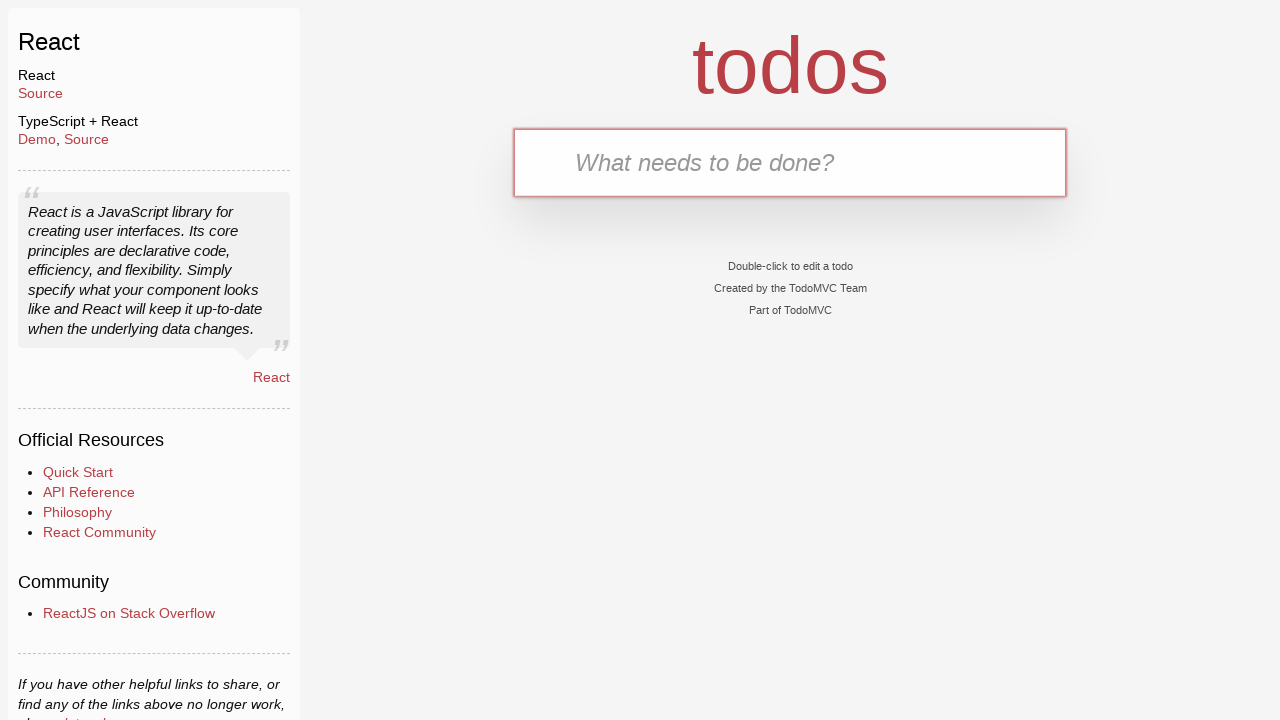

Filled todo input field with 'Vyz' on .input-container input#todo-input
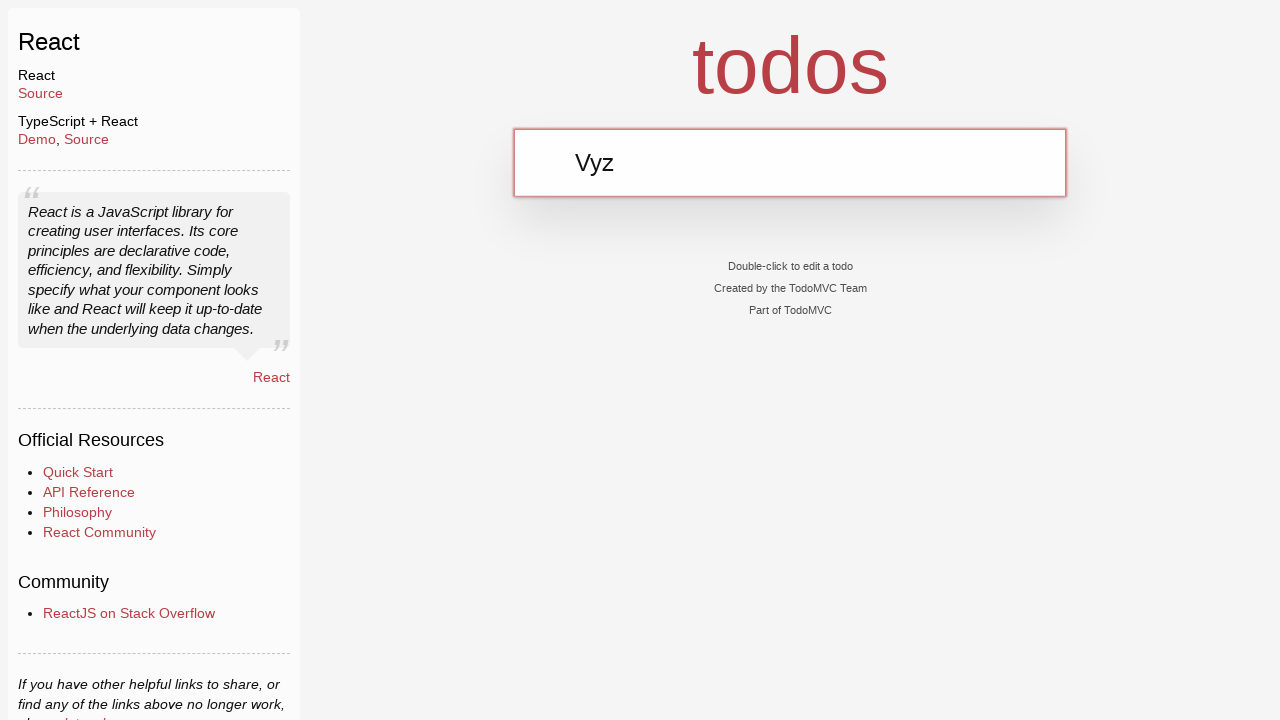

Pressed Enter to submit the todo item on .input-container input#todo-input
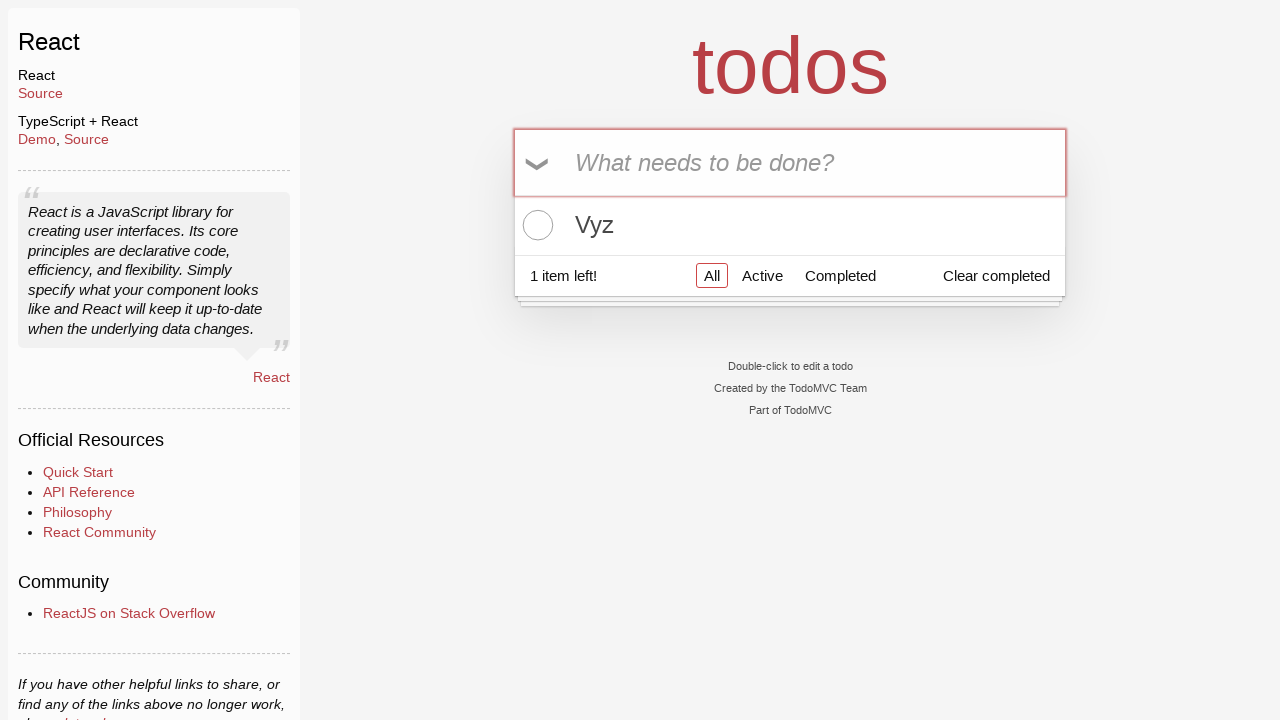

Todo item label appeared in the list
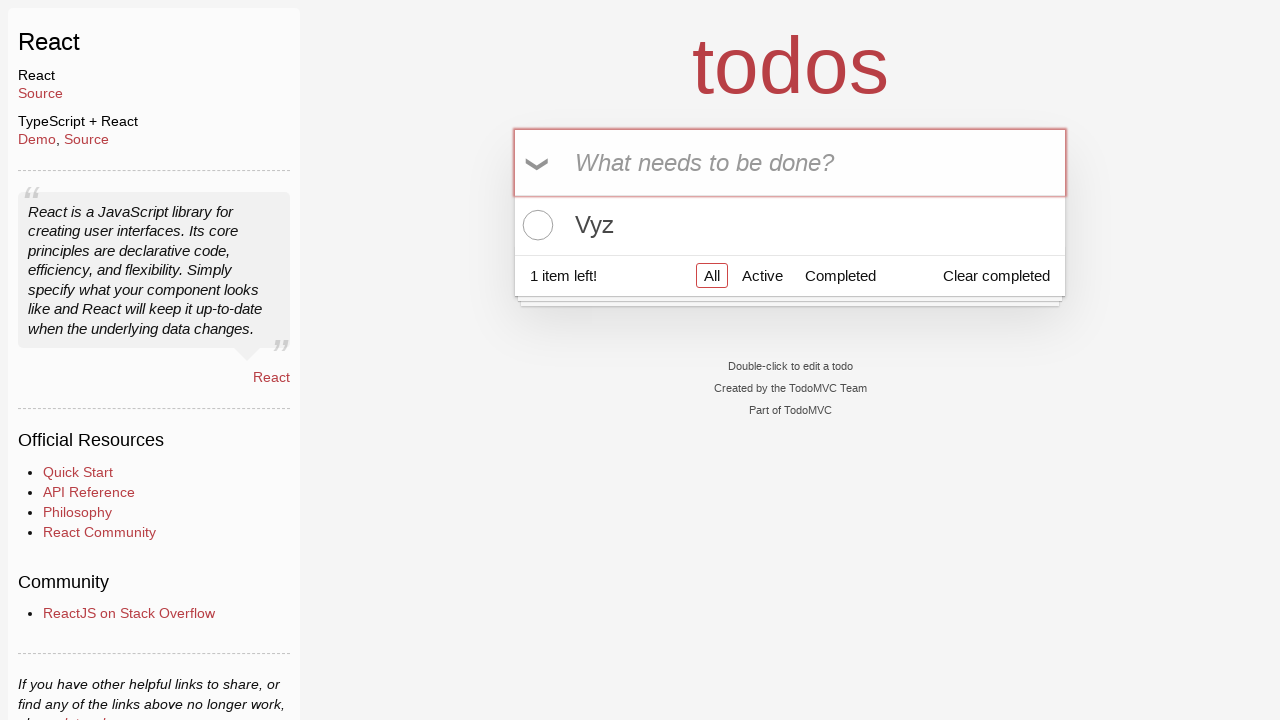

Located the todo item label element
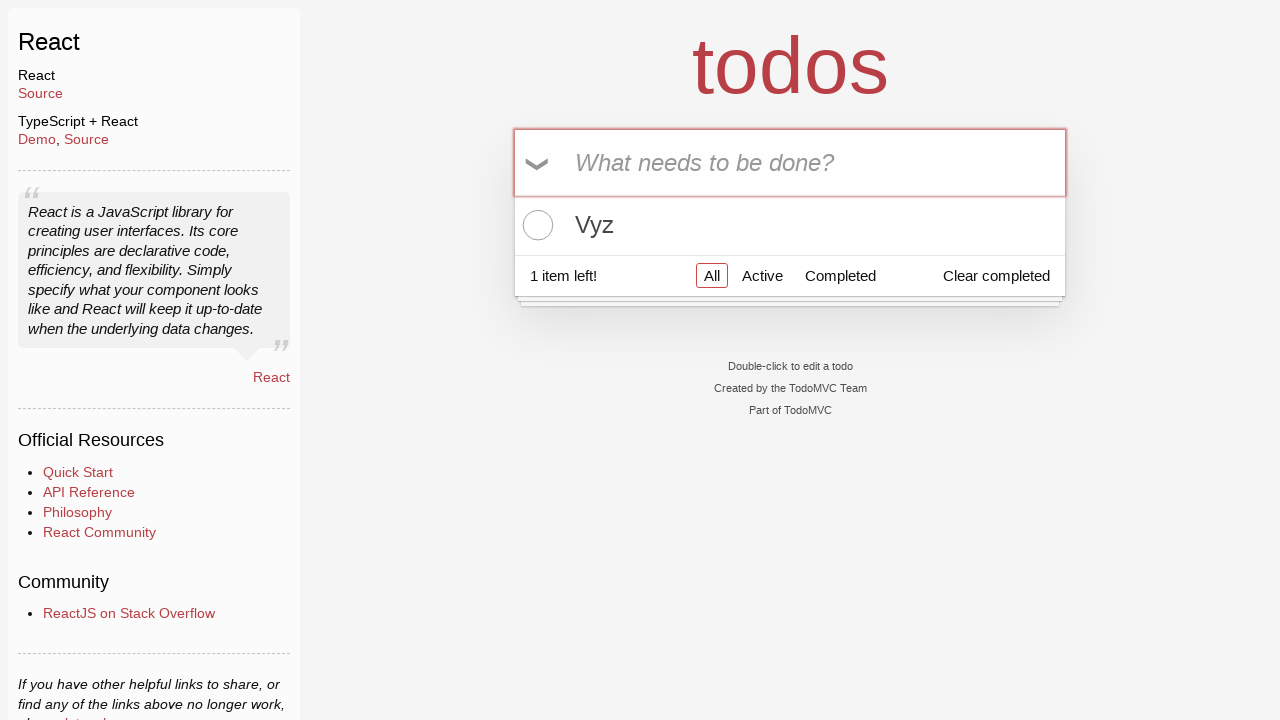

Verified todo item text matches 'Vyz'
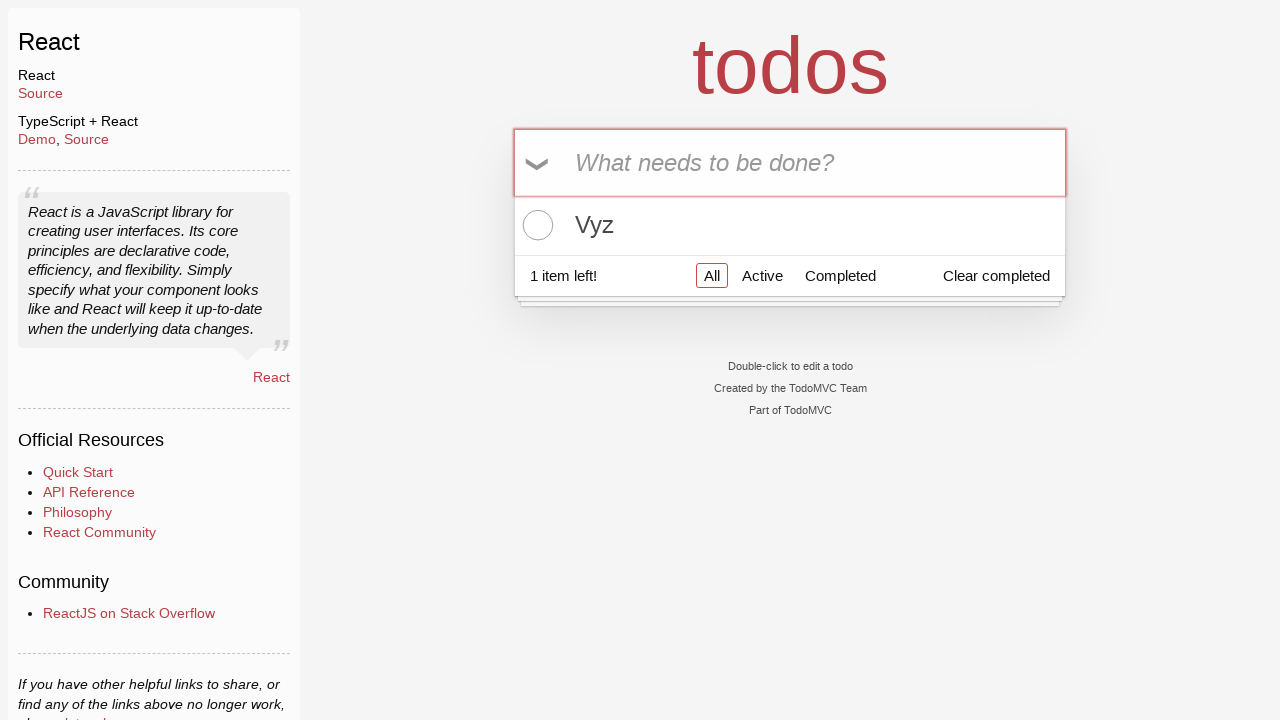

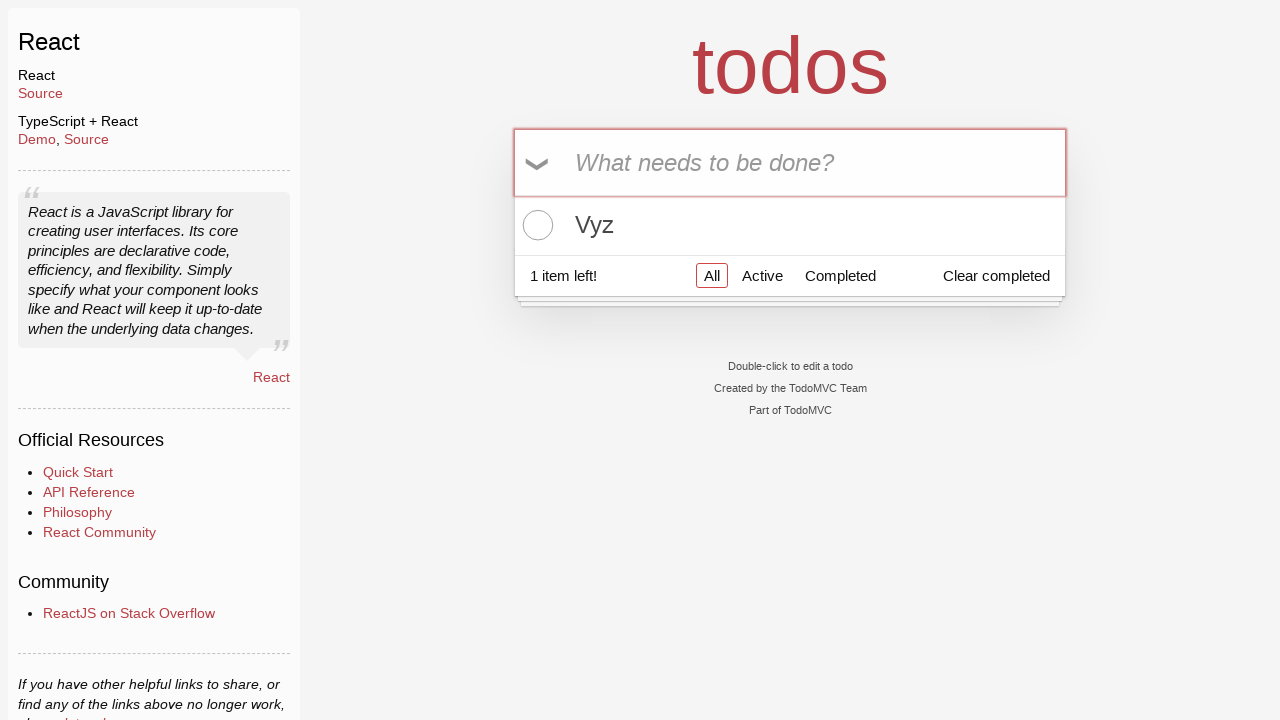